Tests navigation to Browse Languages, then M submenu, and verifies the Mathematica language entry details

Starting URL: http://www.99-bottles-of-beer.net/

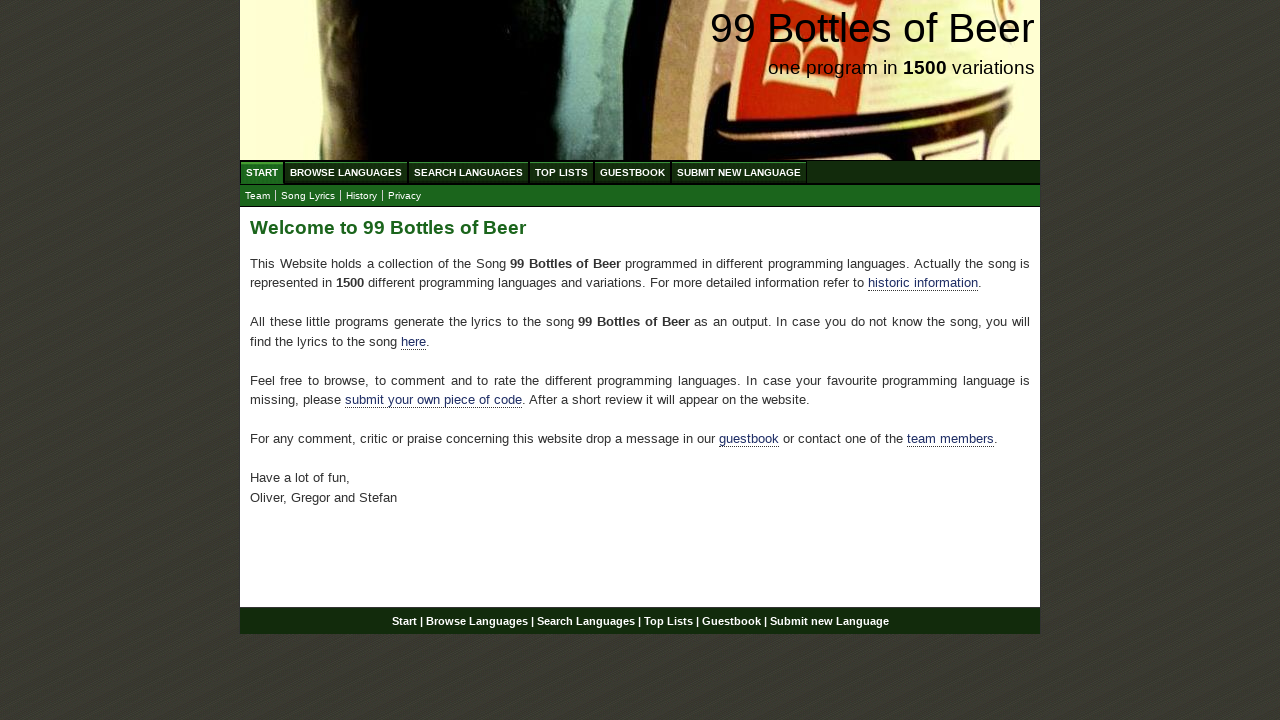

Clicked on Browse Languages menu at (346, 172) on xpath=//ul[@id='menu']//a[text()='Browse Languages']
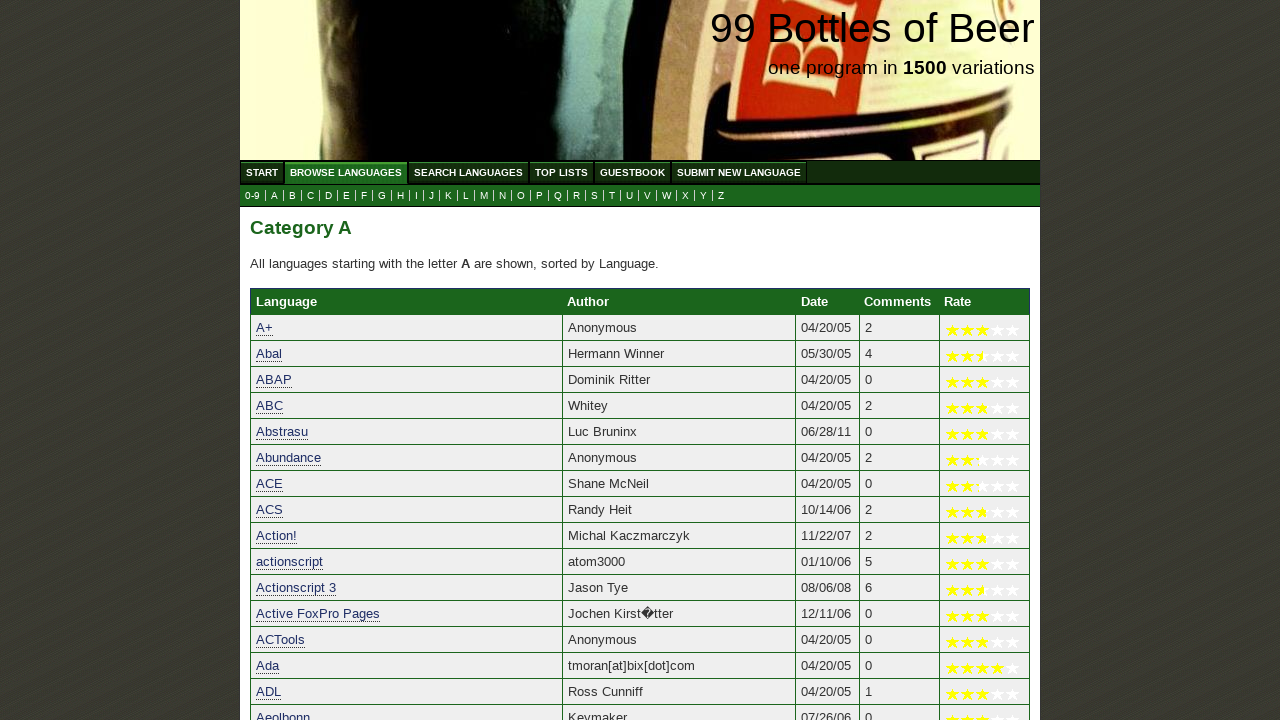

Clicked on M submenu to filter languages starting with M at (484, 196) on xpath=//ul[@id='submenu']//a[text()='M']
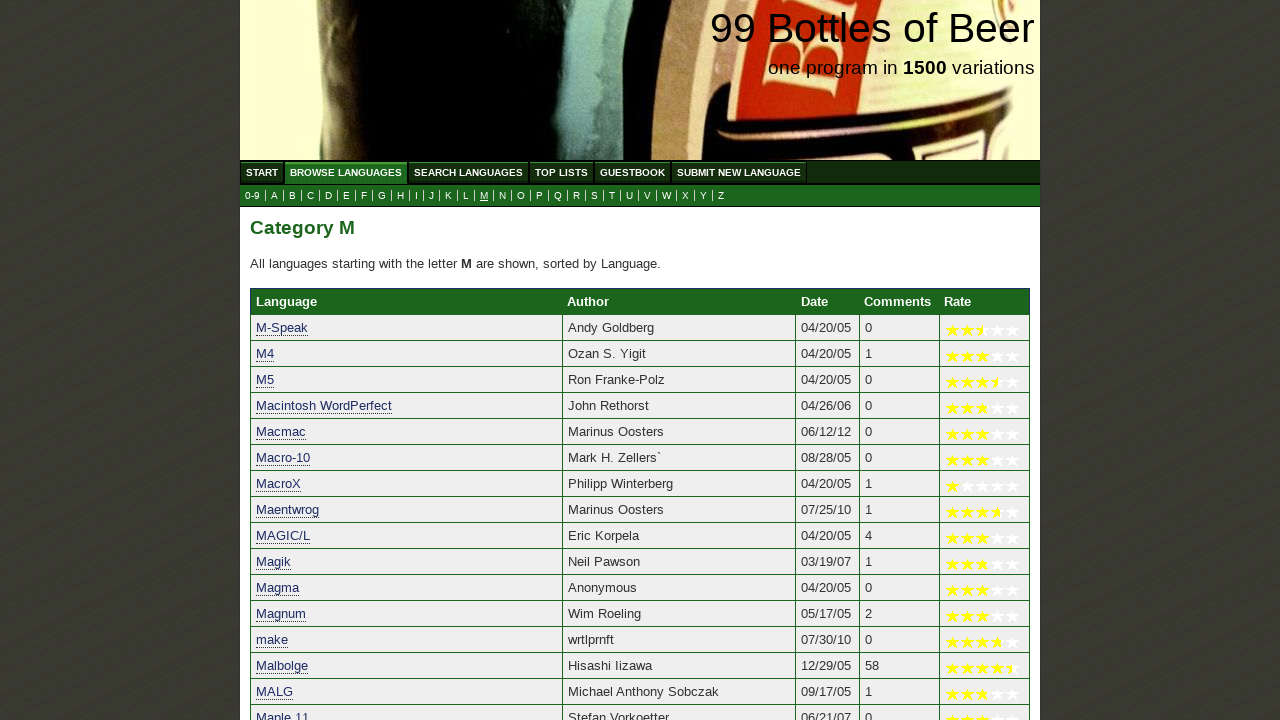

Mathematica language entry loaded in the table
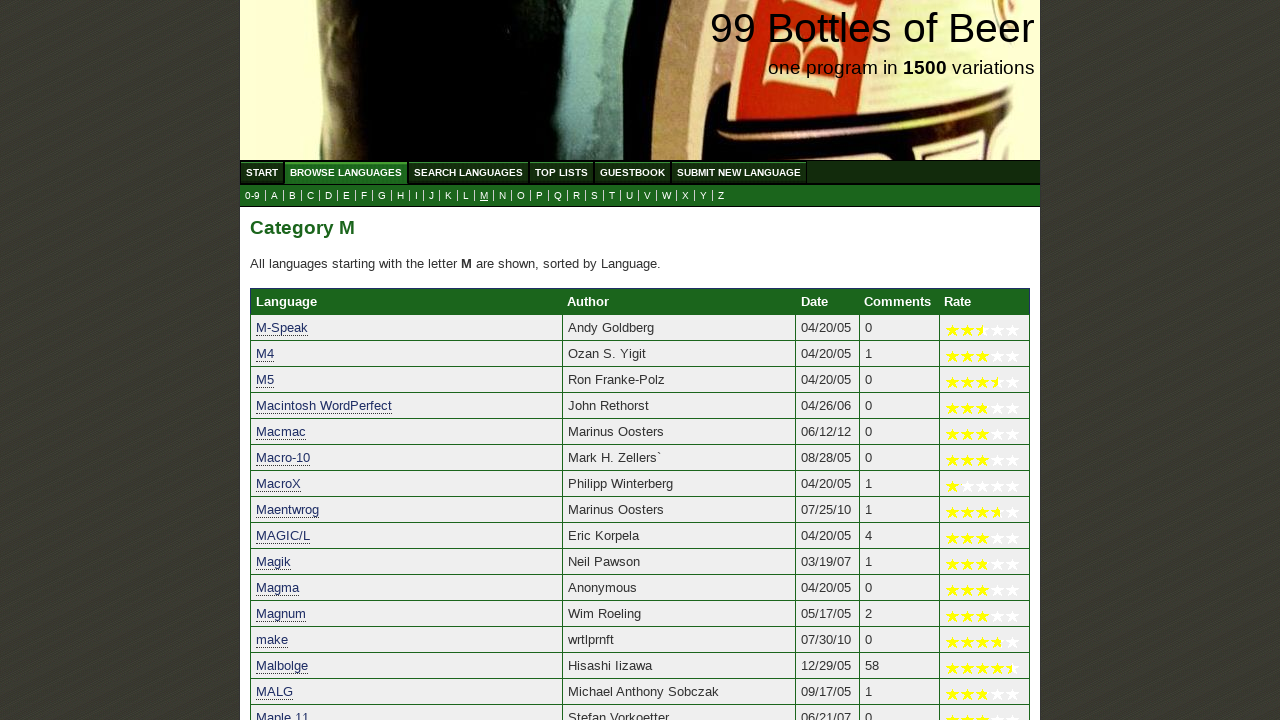

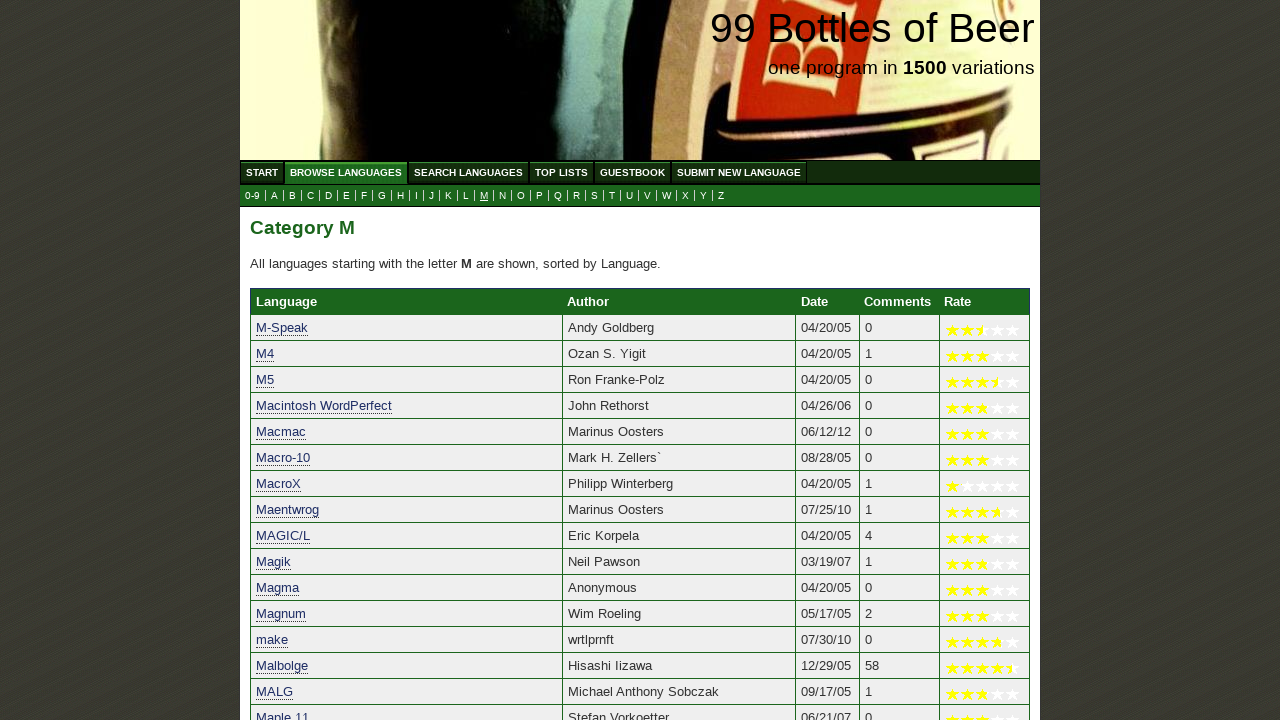